Tests the product search functionality by clicking the search icon, entering a search term, and submitting the search.

Starting URL: https://www.advantageonlineshopping.com/#/

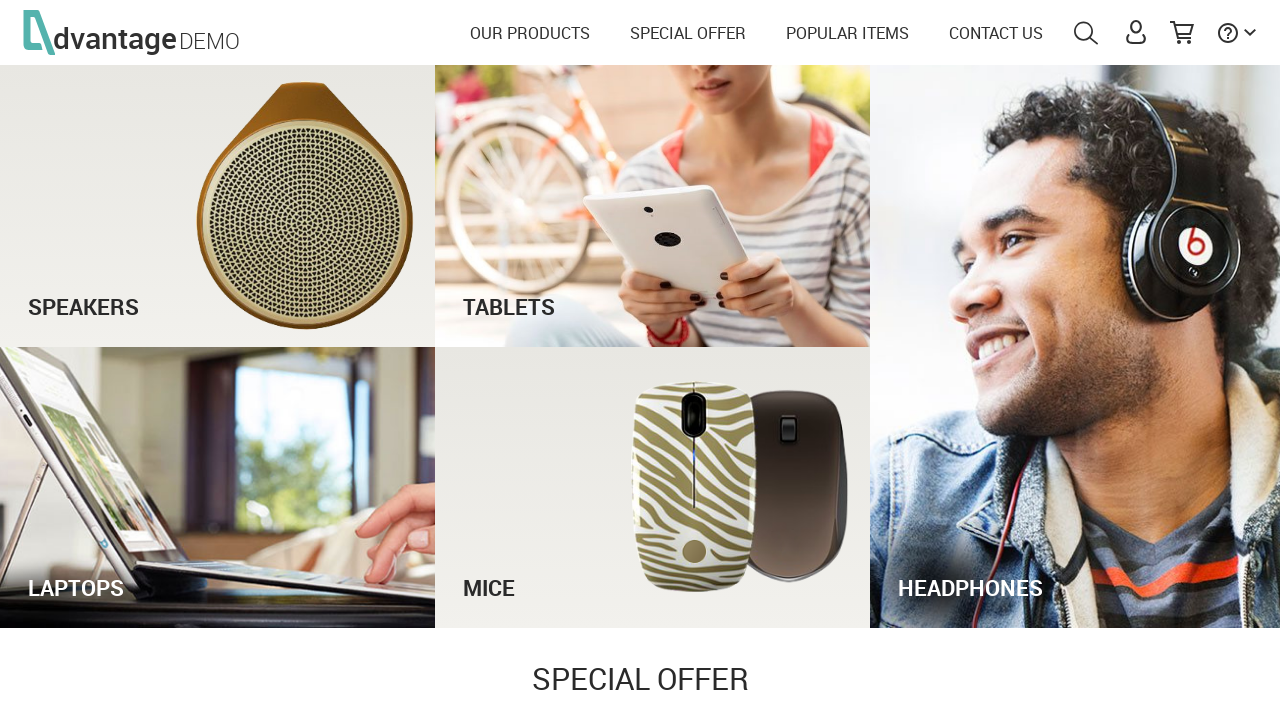

Waited for page to load
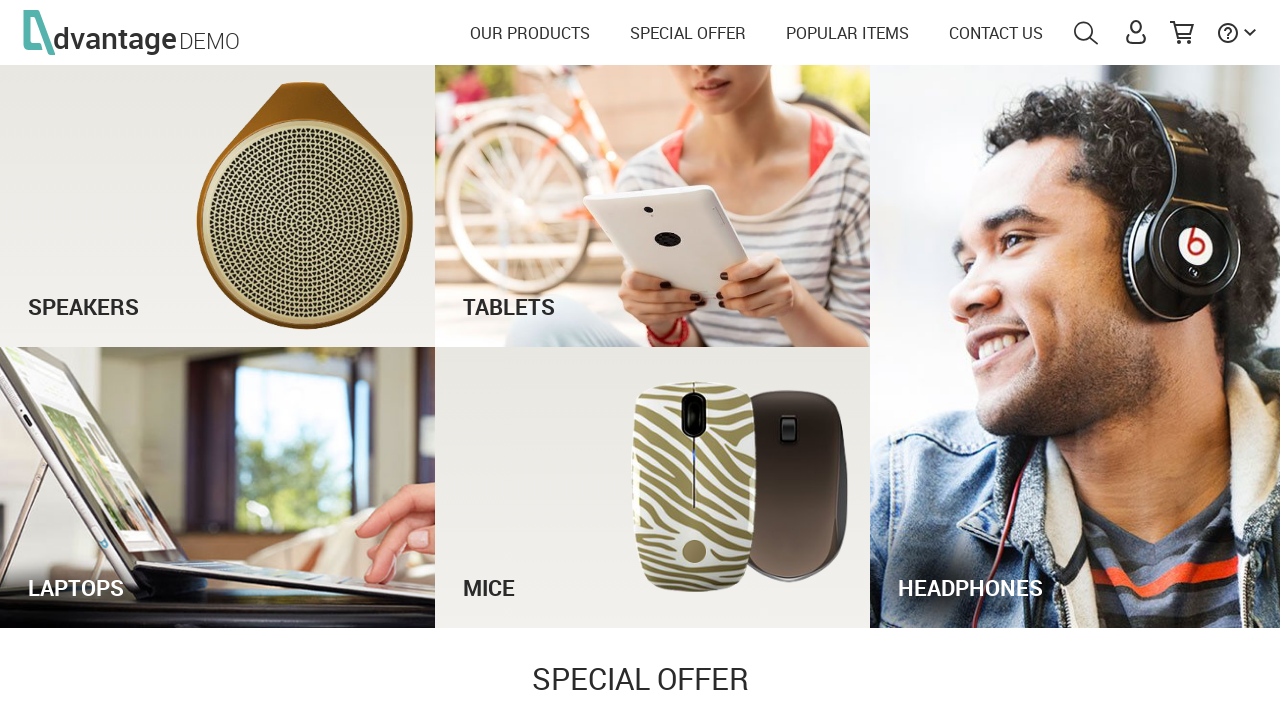

Clicked search icon at (1086, 33) on internal:attr=[title="SEARCH"i]
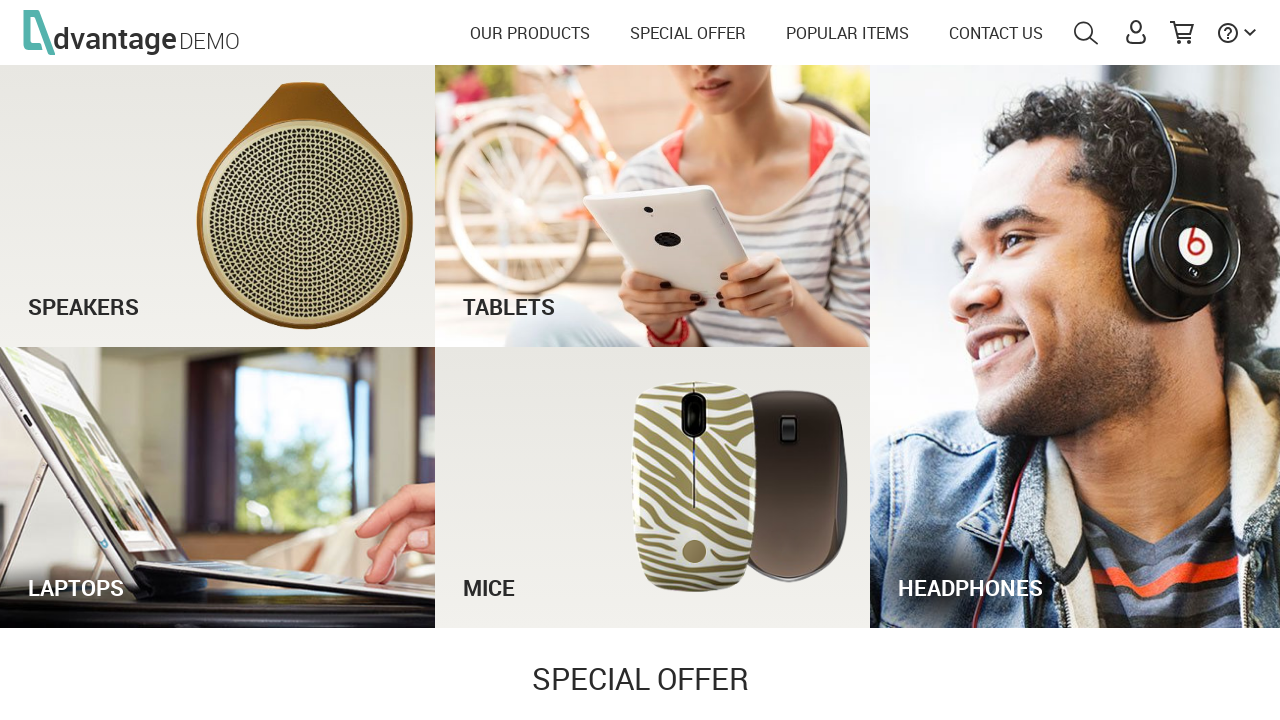

Waited for search input to appear
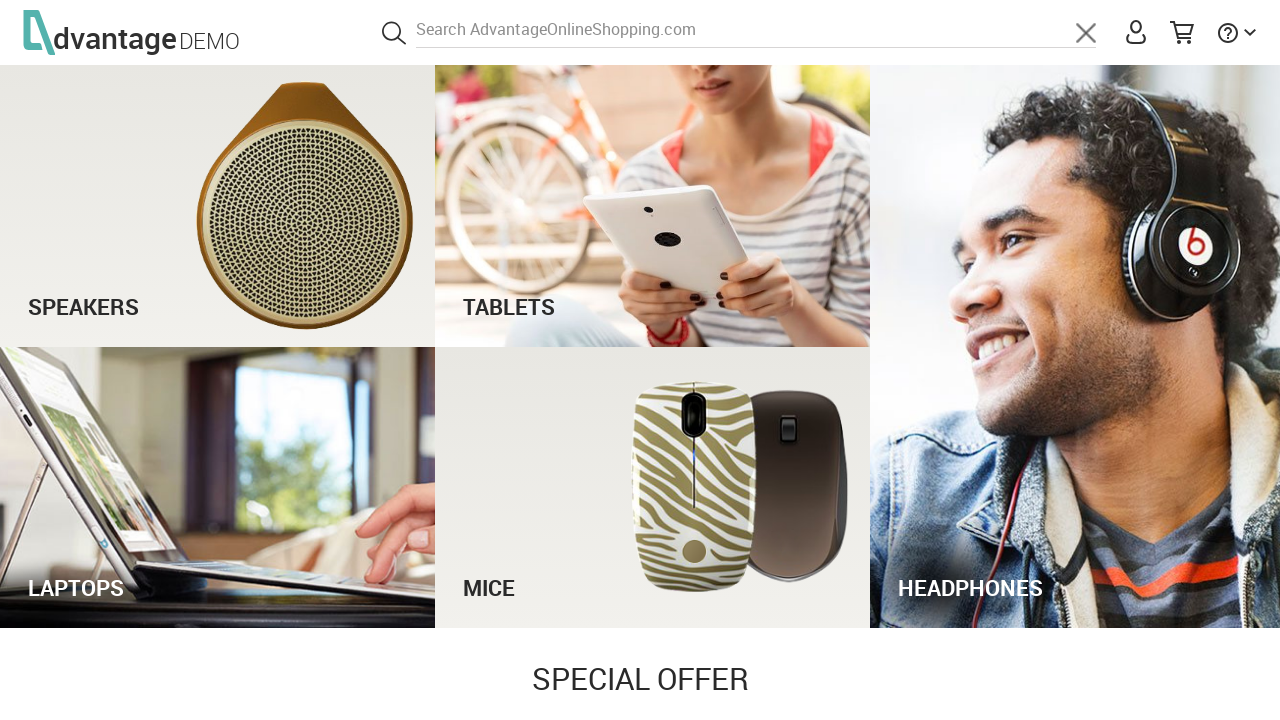

Entered search term 'laptop' in search field on #autoComplete
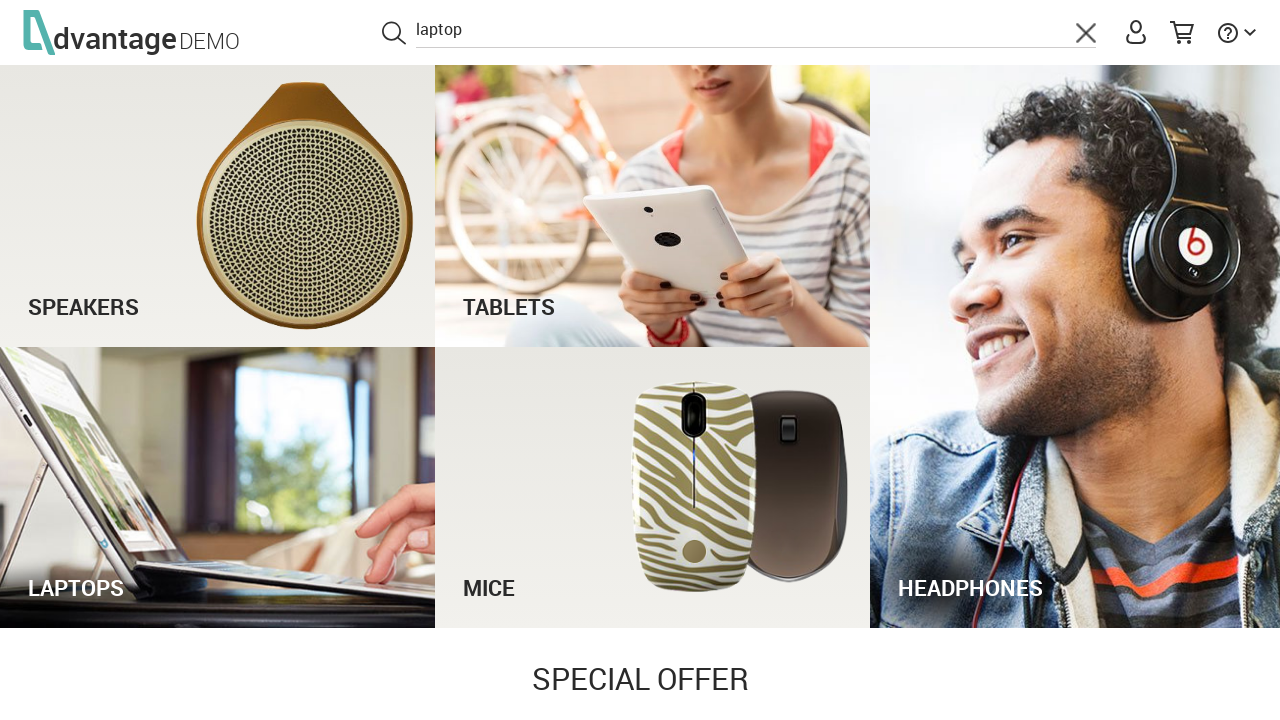

Waited for search suggestions to load
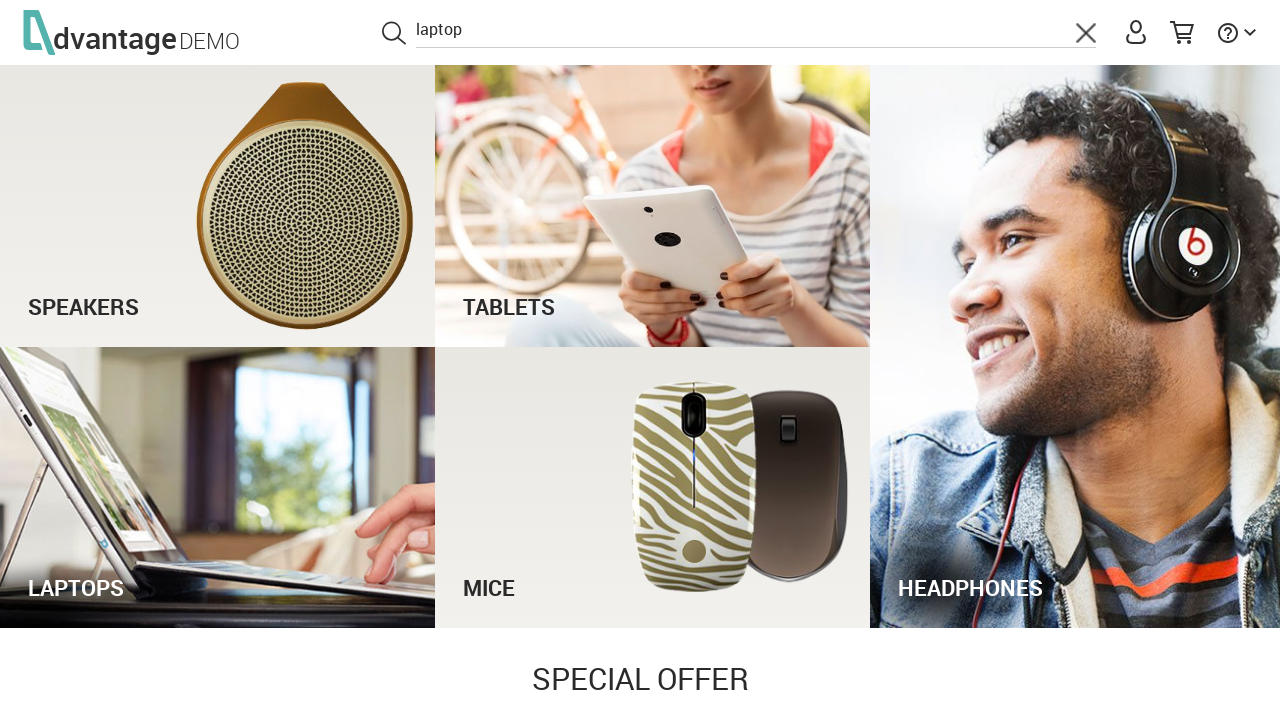

Pressed Enter to submit search query on #autoComplete
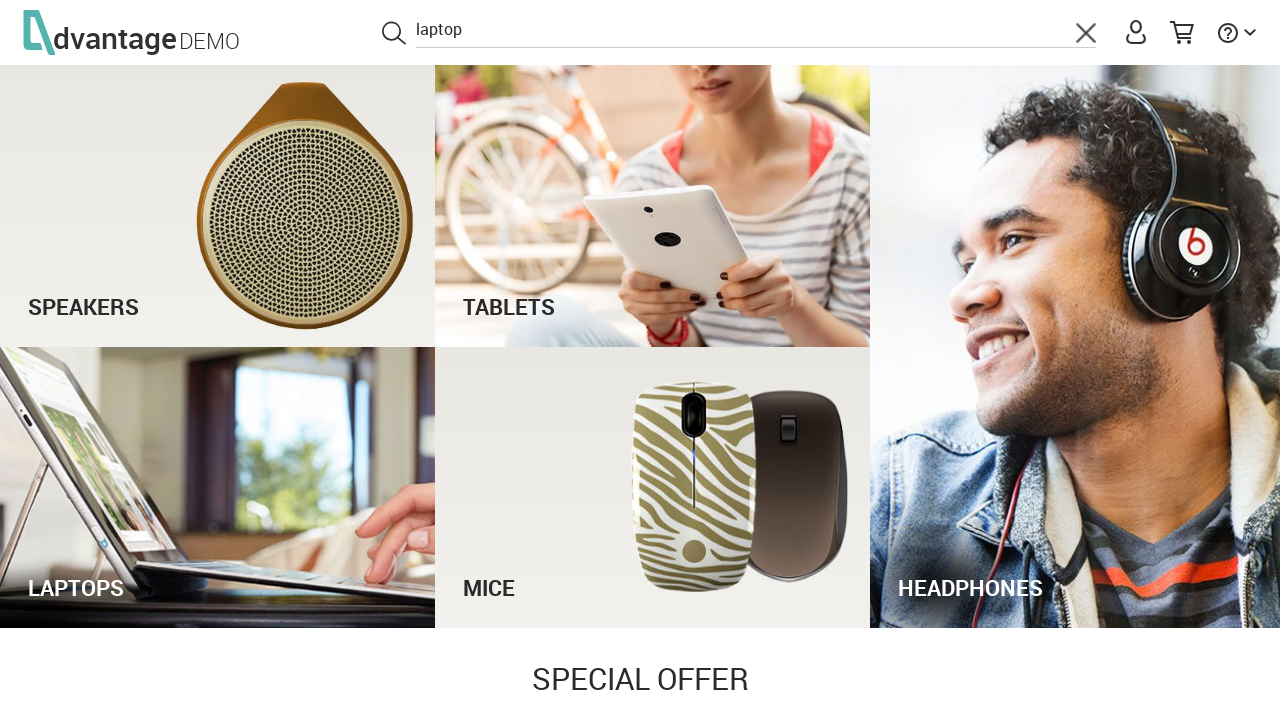

Waited for search results to load
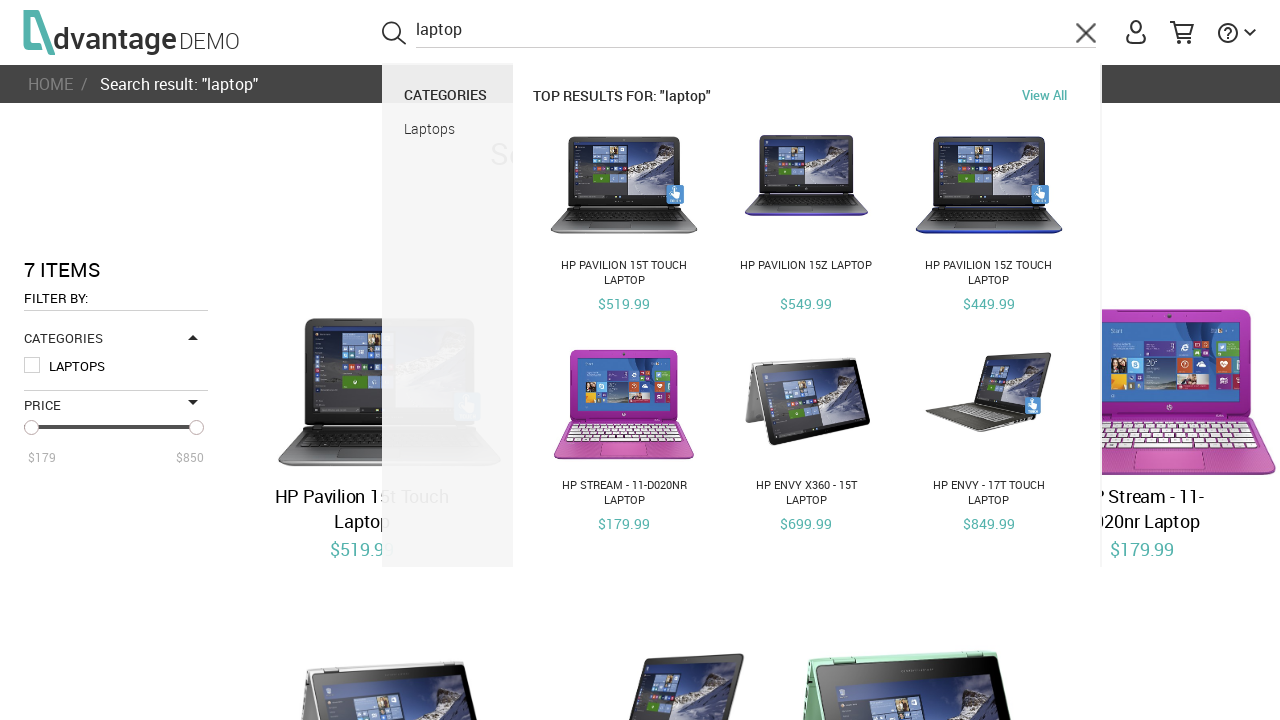

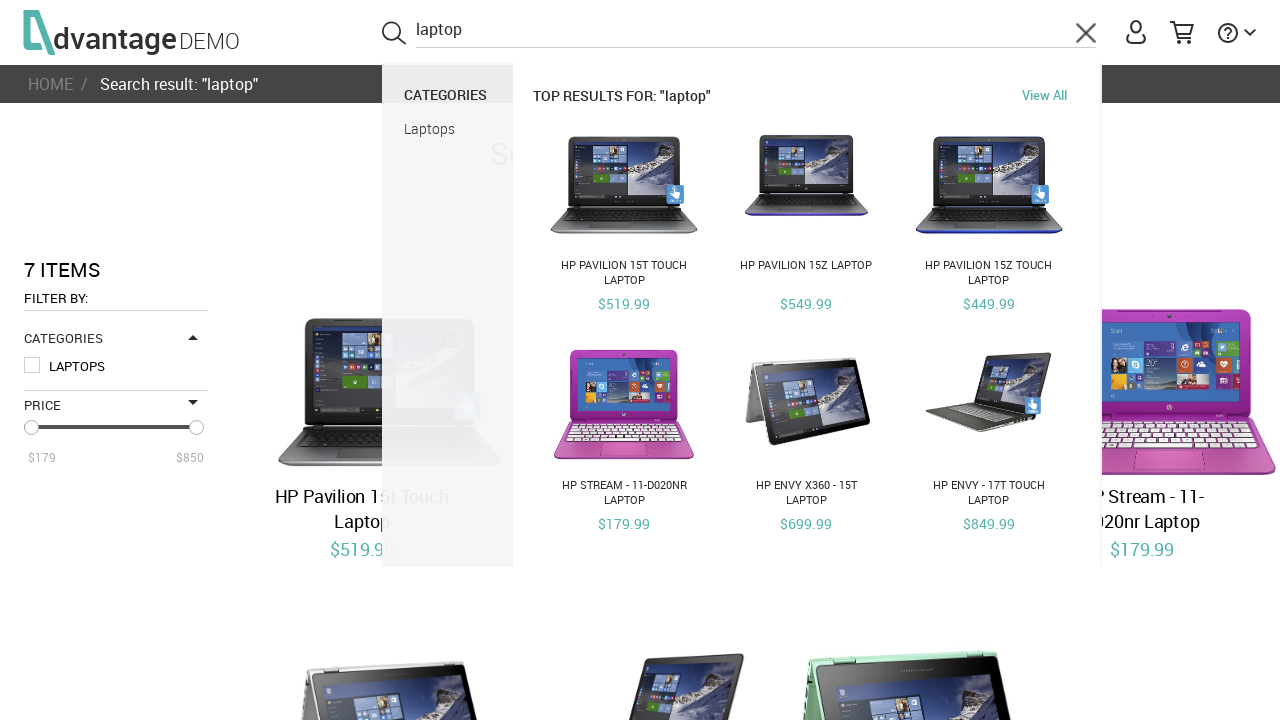